Tests clicking the Text Box subsection item within the Elements accordion menu

Starting URL: https://demoqa.com/elements

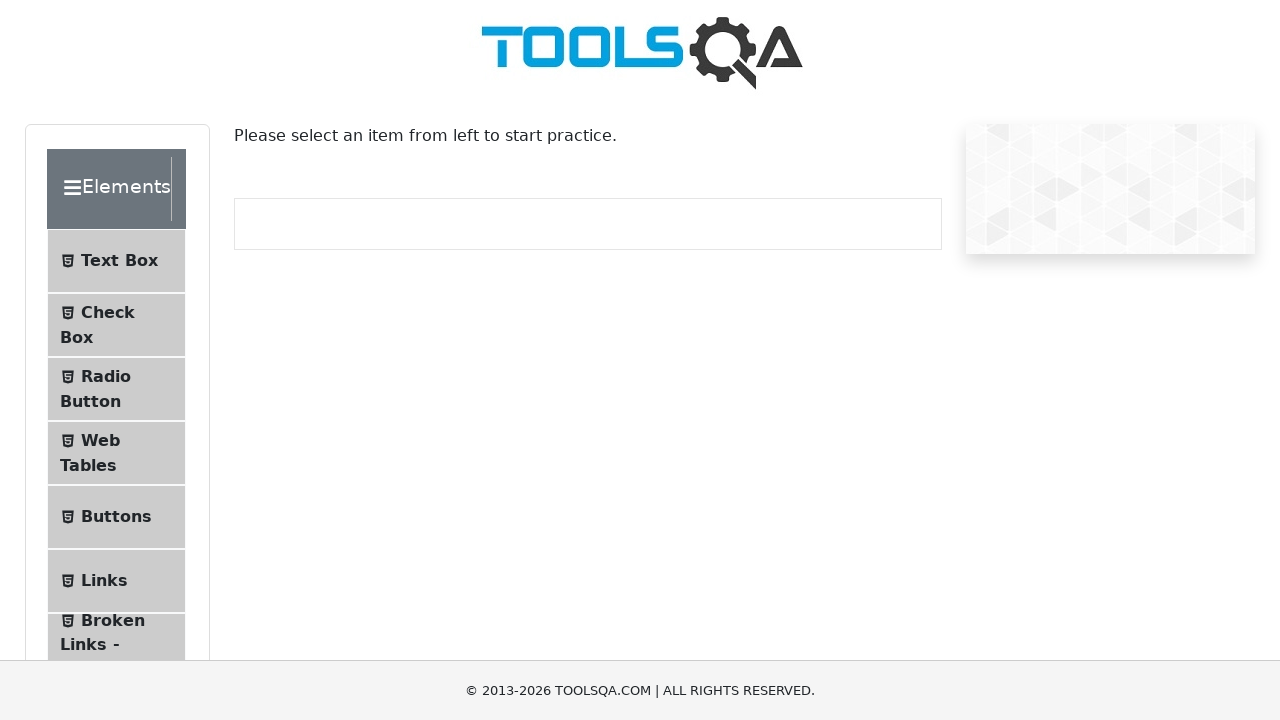

Clicked the Text Box subsection item within the Elements accordion menu at (119, 261) on span:has-text('Text Box')
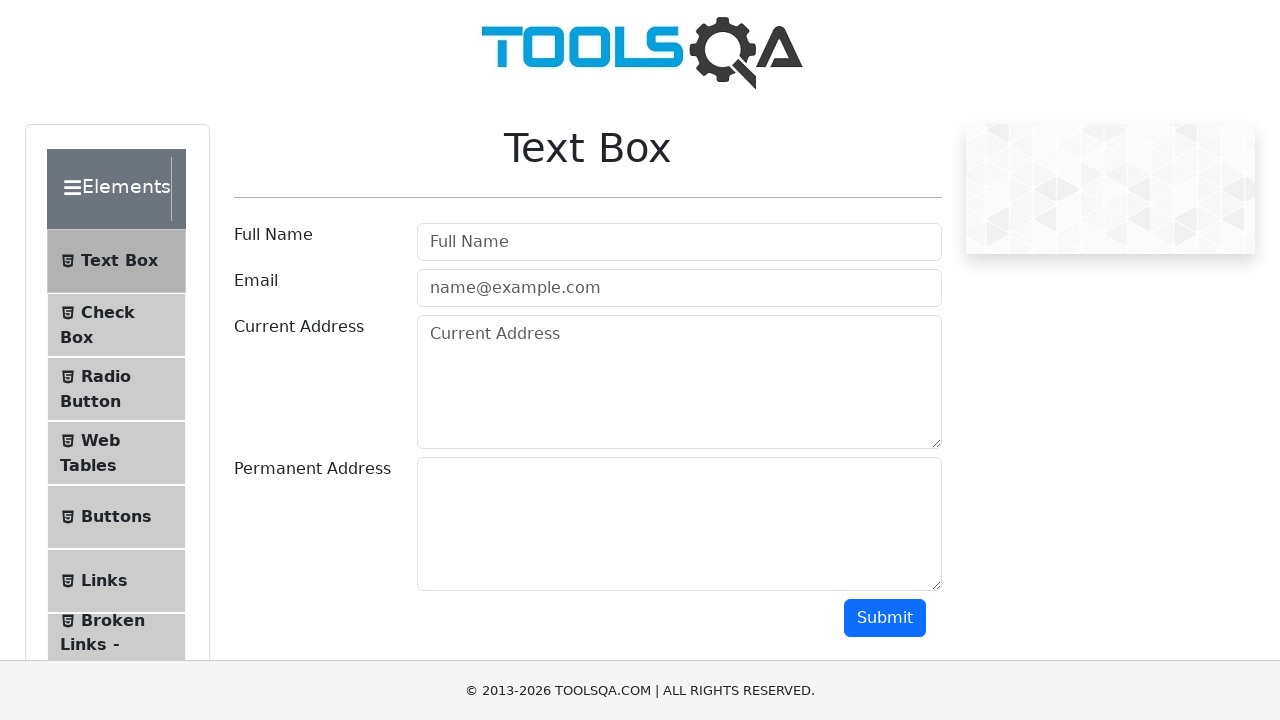

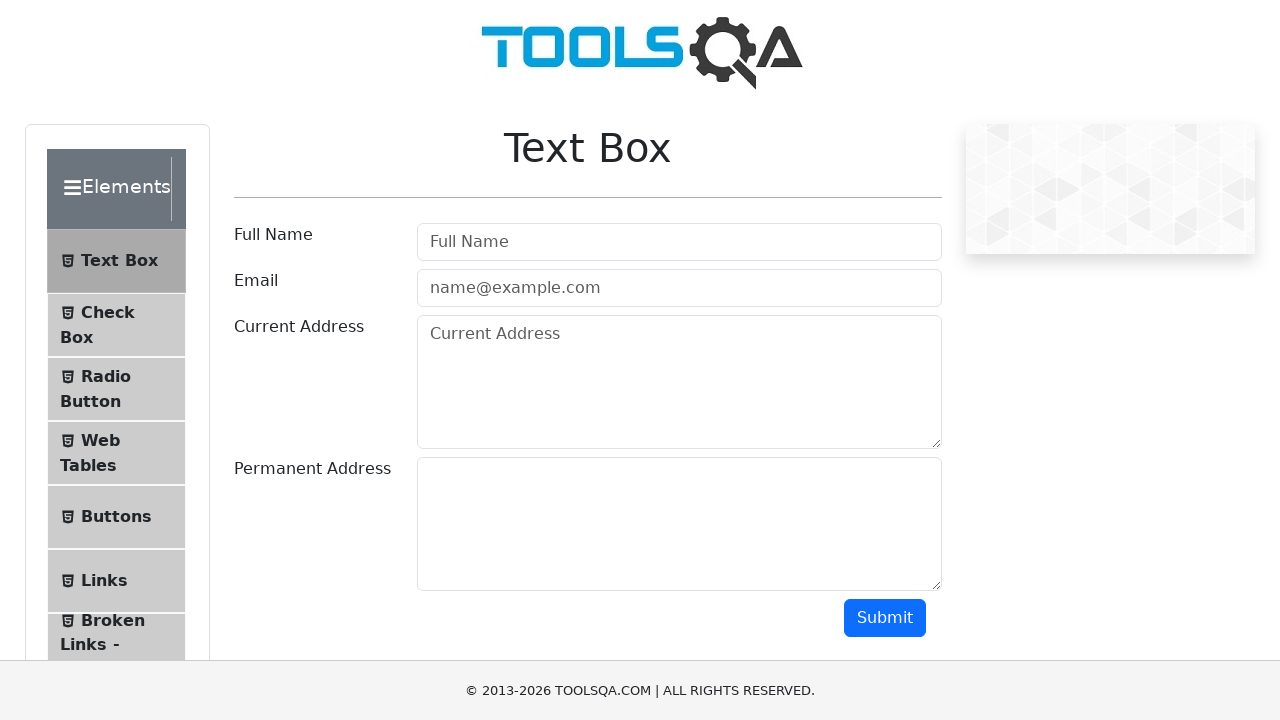